Tests dropdown selection by selecting an option and verifying the selection

Starting URL: http://the-internet.herokuapp.com/dropdown

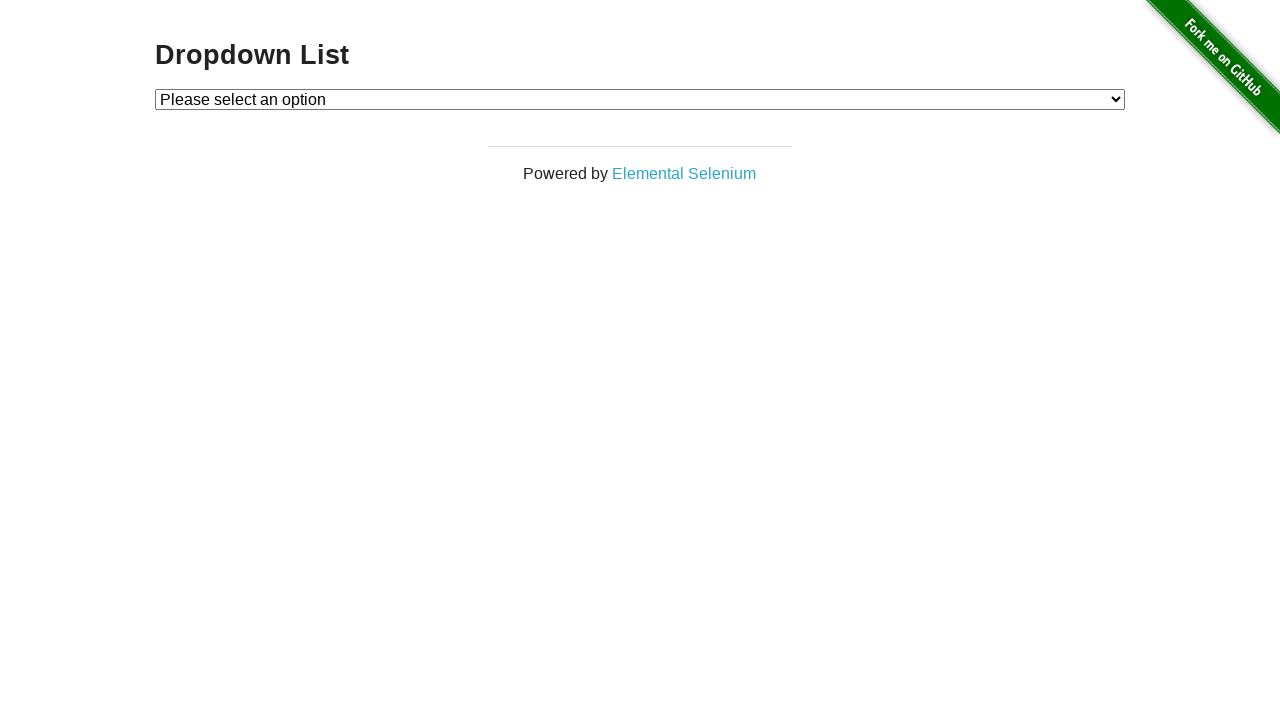

Navigated to dropdown test page
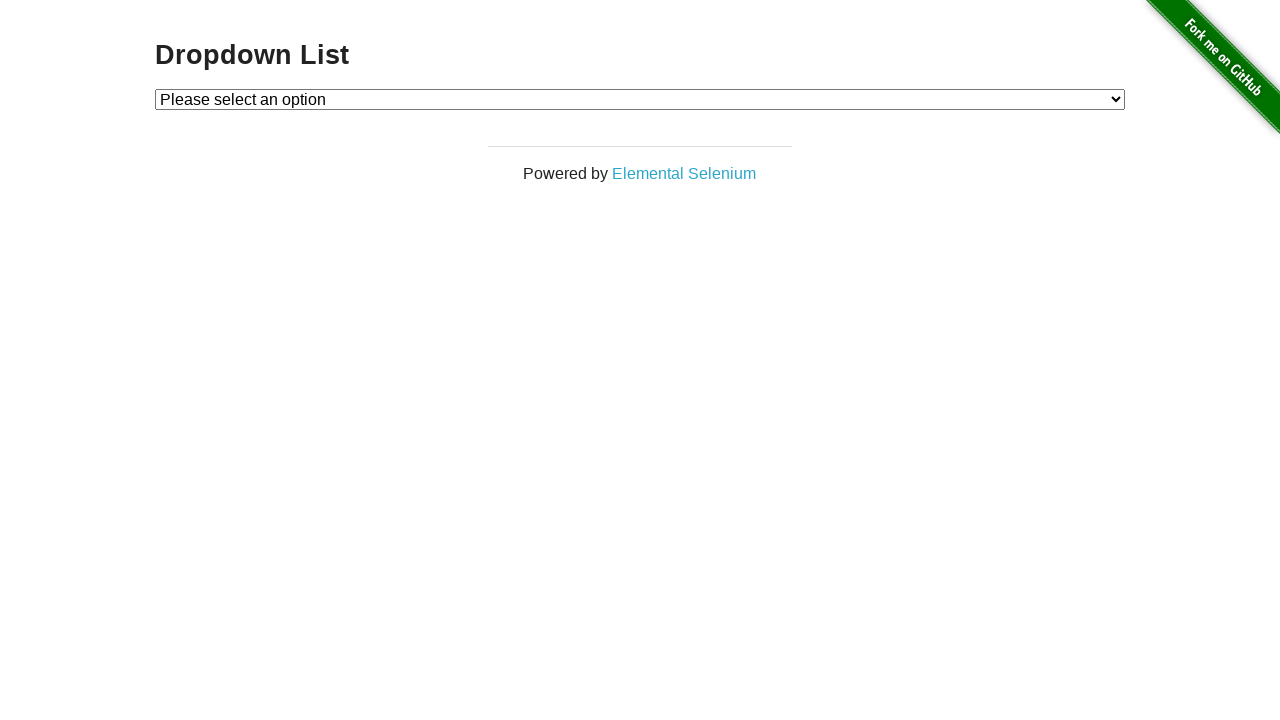

Selected option 1 from dropdown on #dropdown
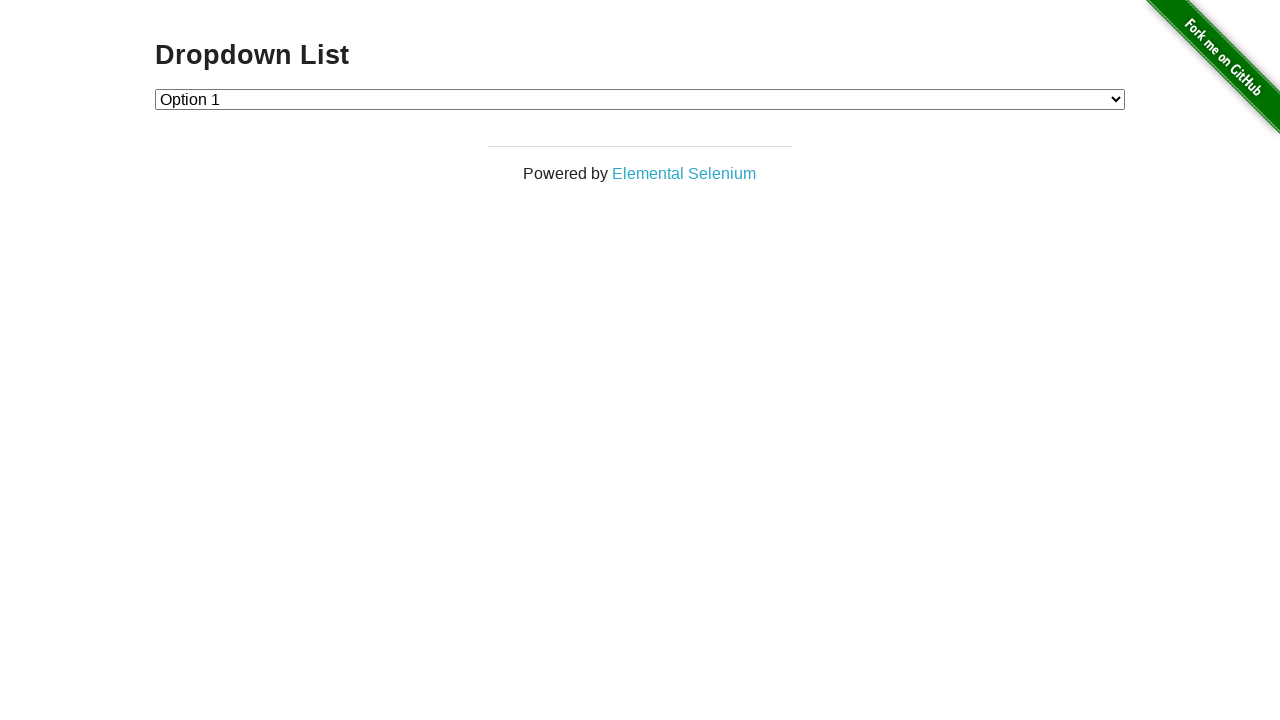

Located the selected dropdown option
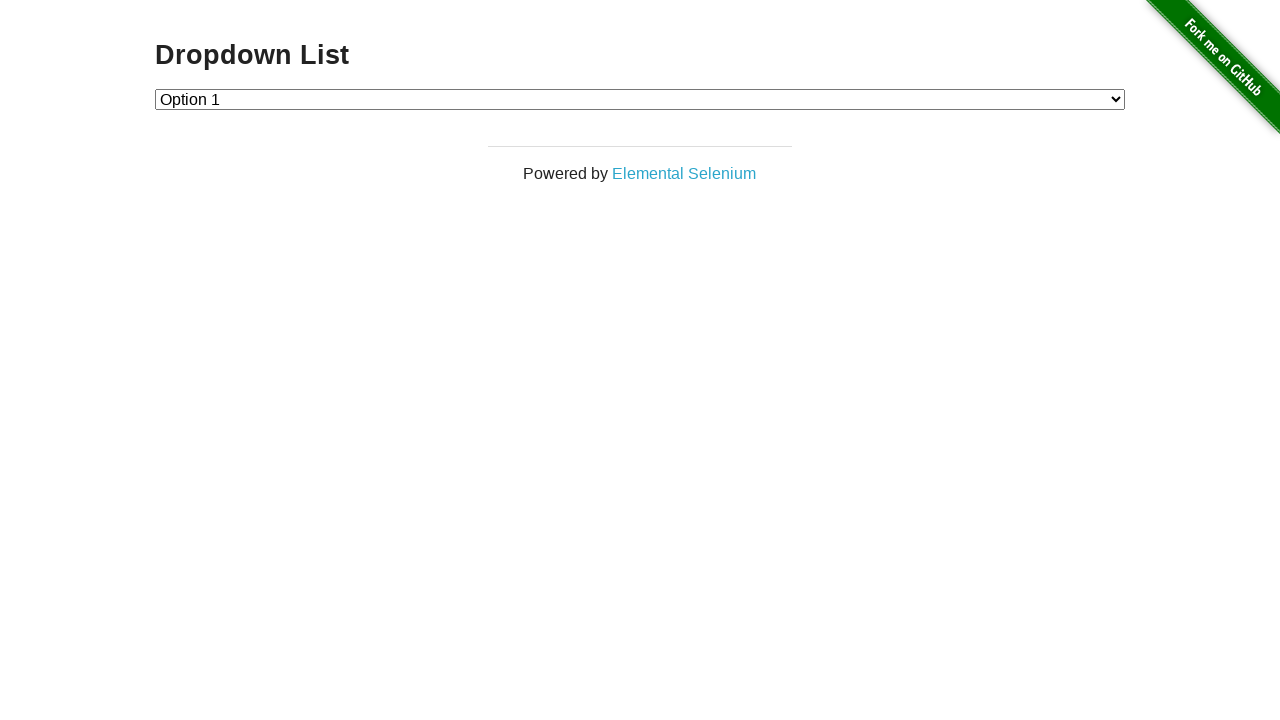

Verified that option 1 is selected
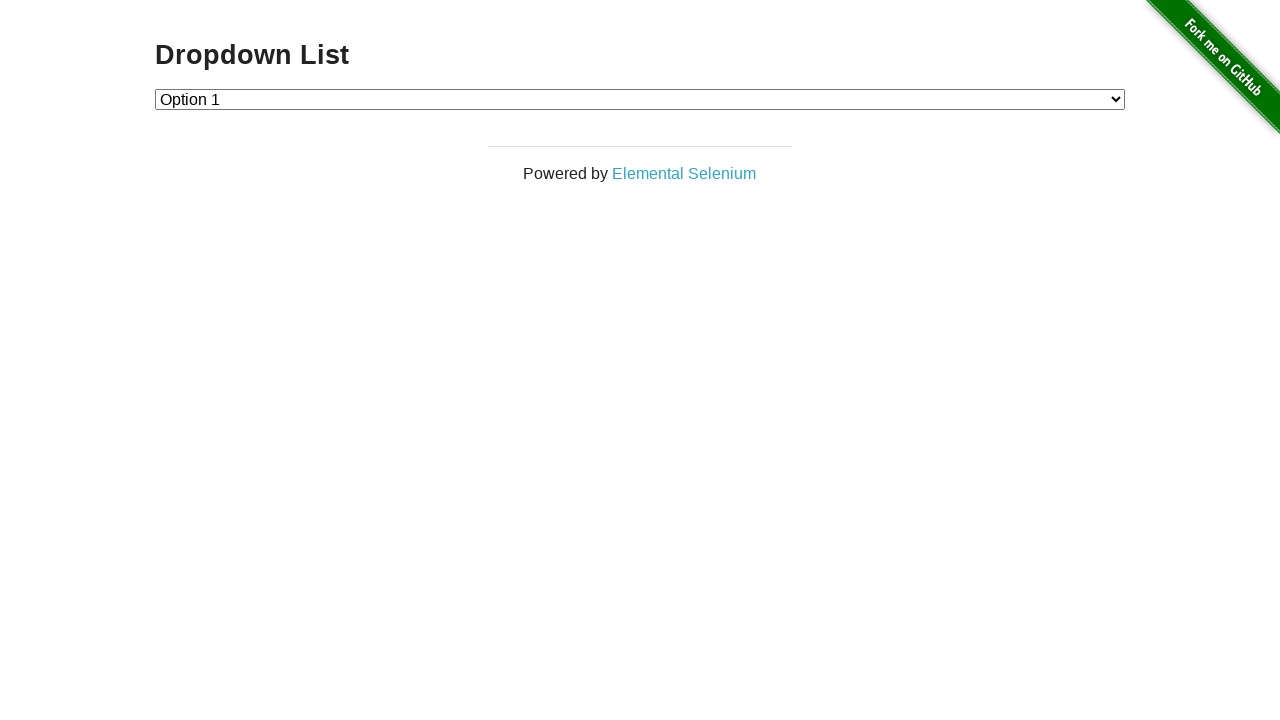

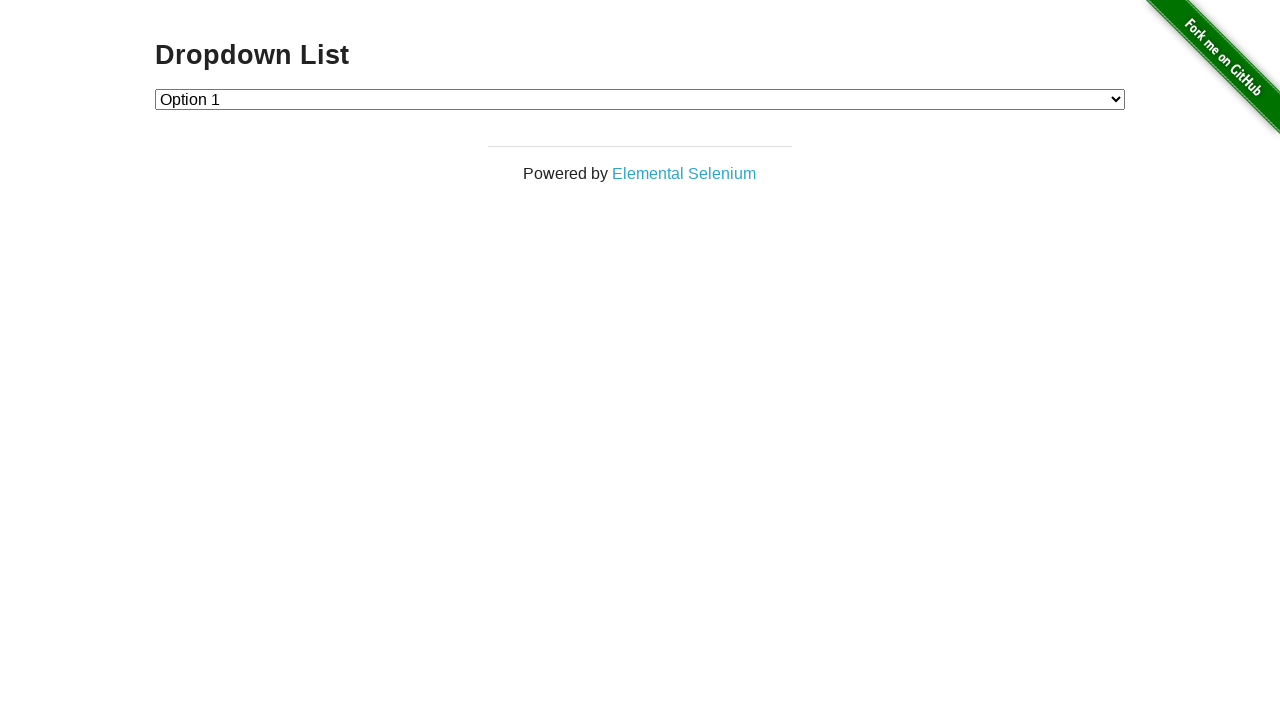